Verifies the root page has the correct canonical URL meta tag set to https://mission101.ai/

Starting URL: https://mission101.ai/

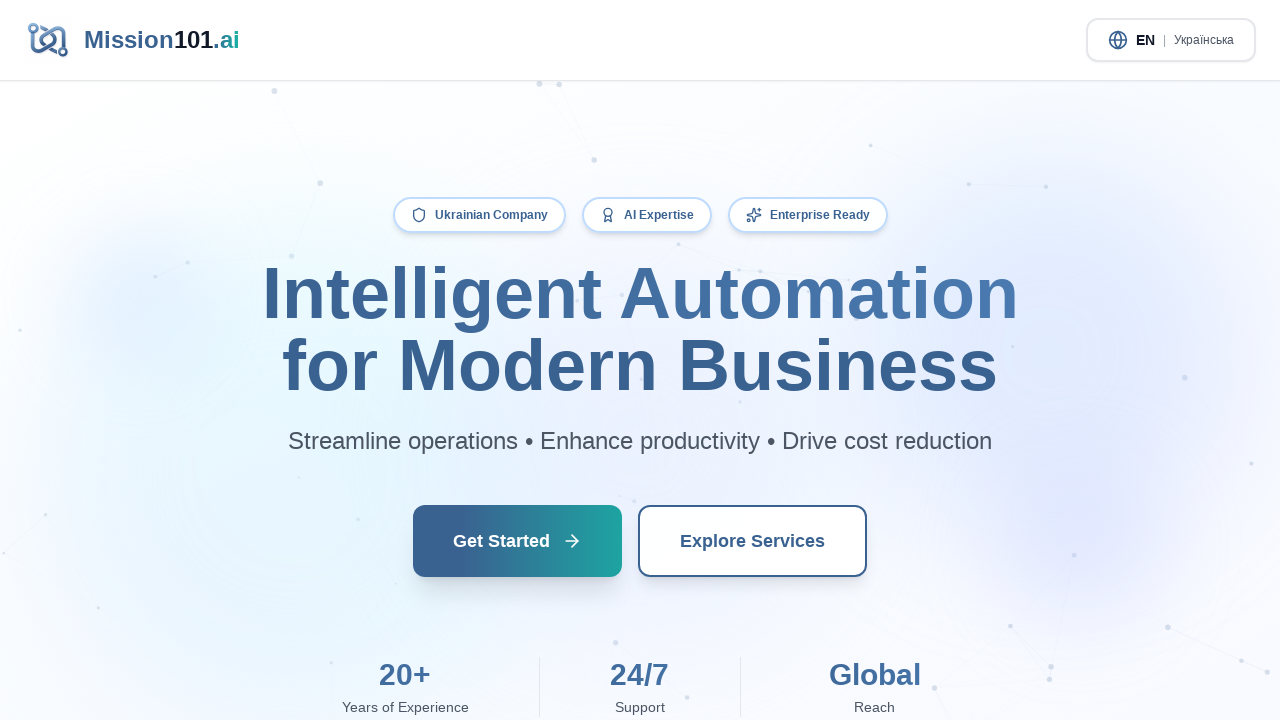

Waited for page to reach networkidle load state
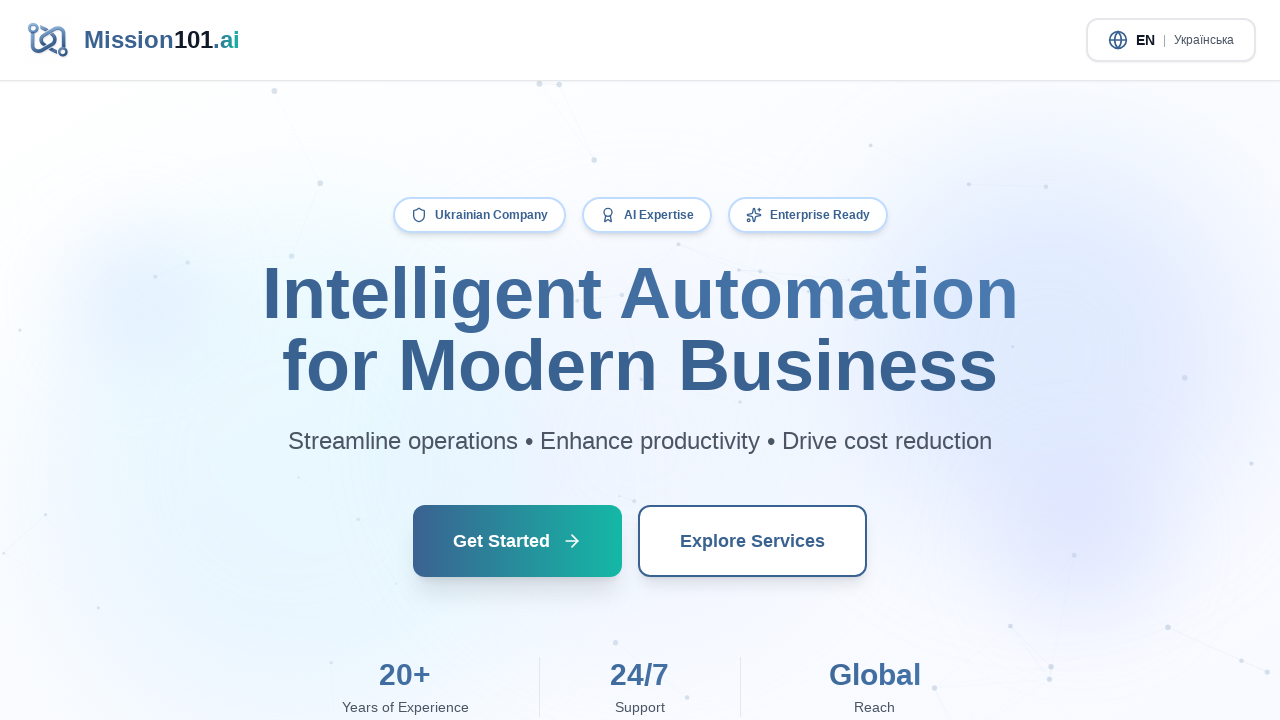

Retrieved canonical URL meta tag
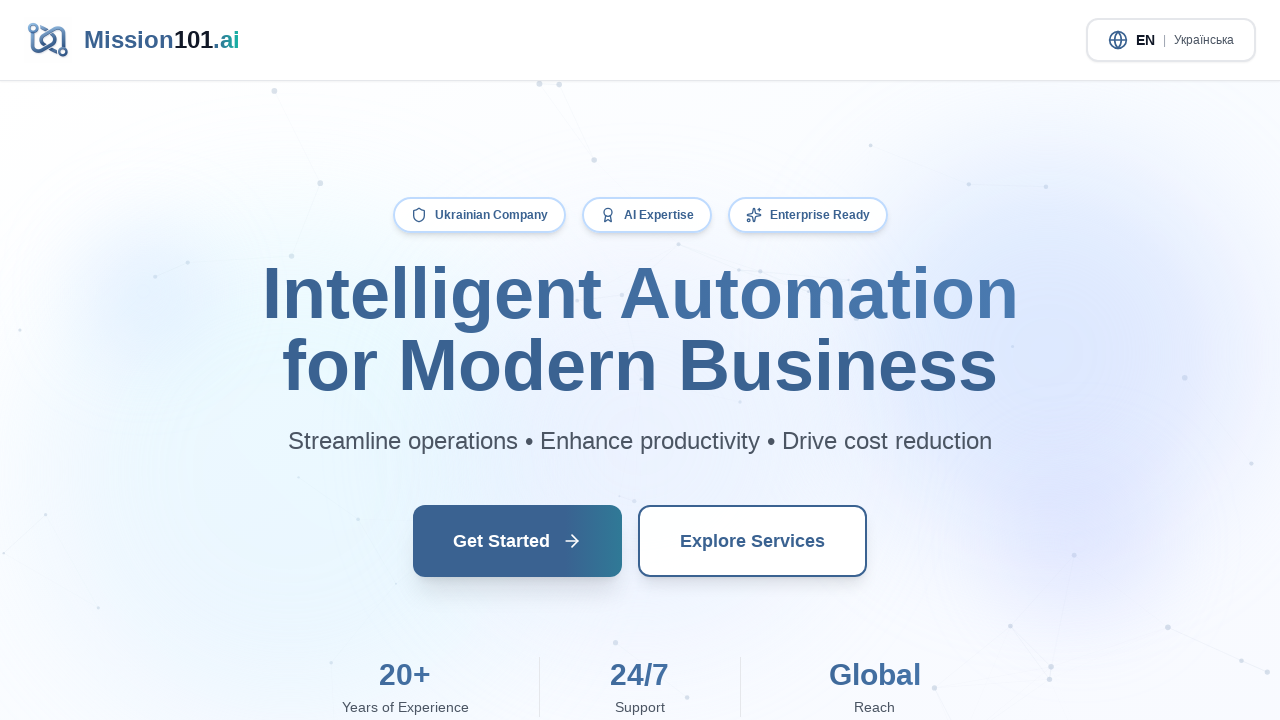

Verified canonical URL is 'https://mission101.ai/'
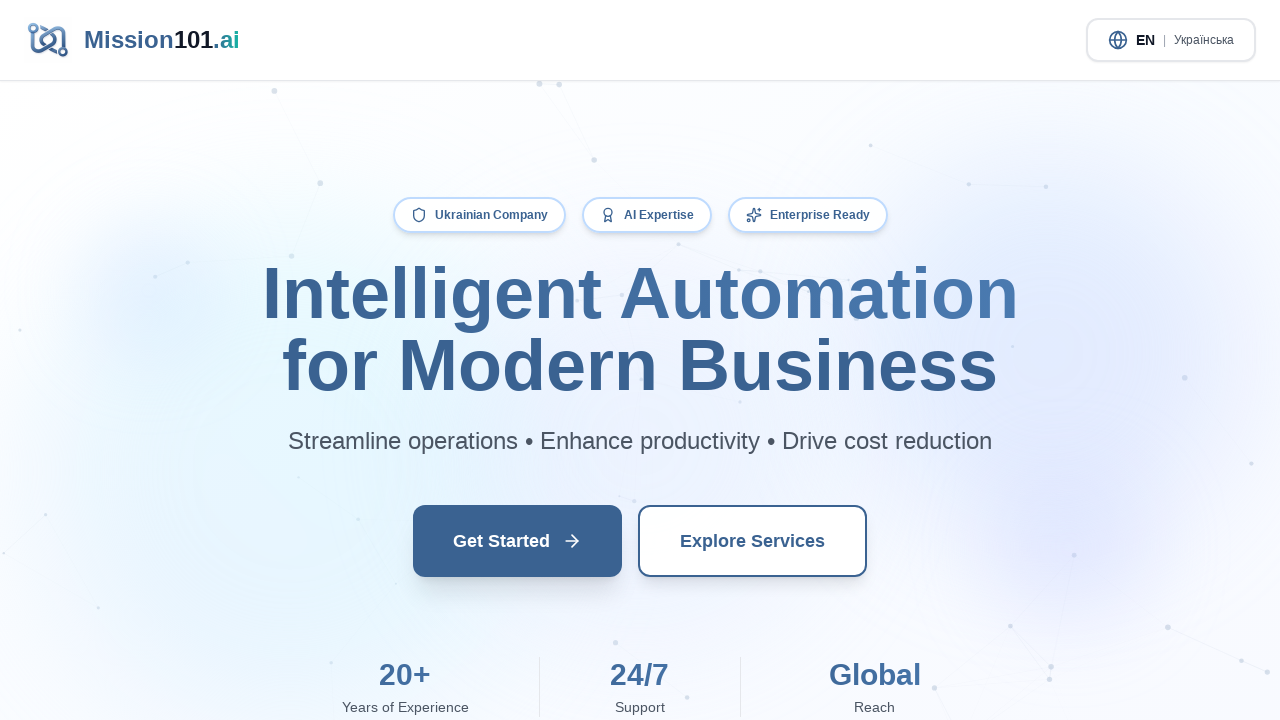

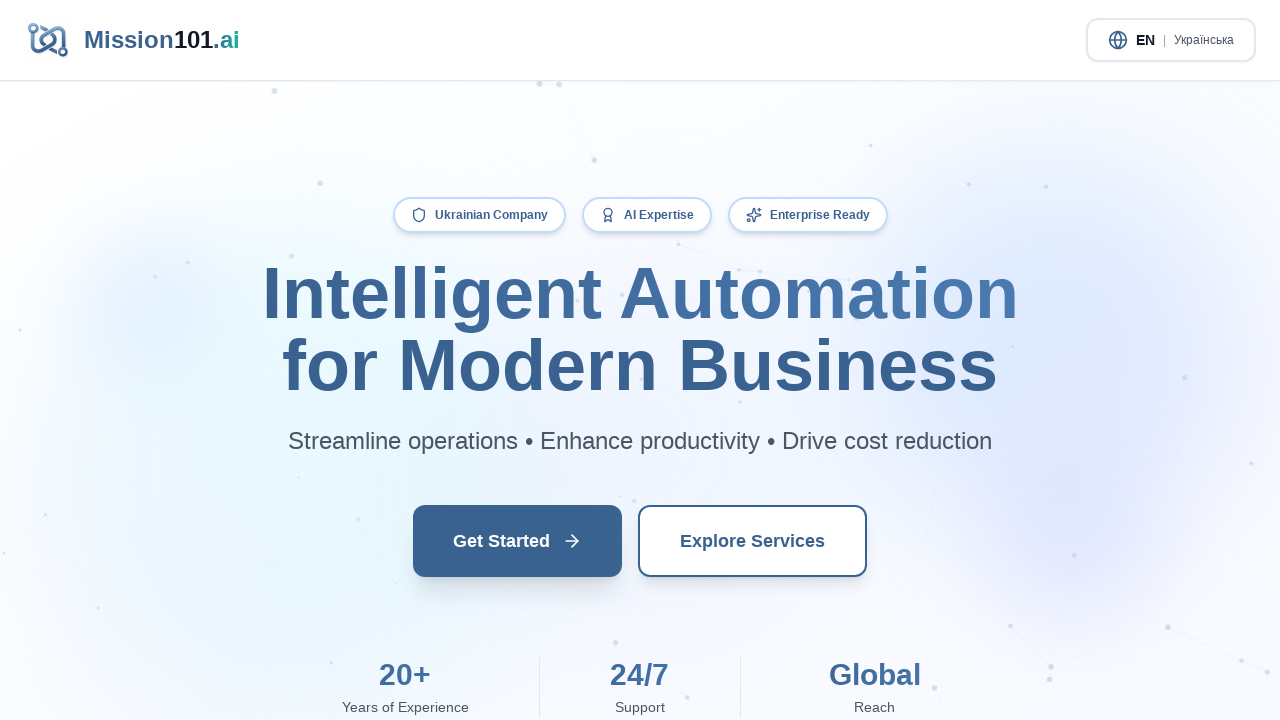